Automates filling and submitting a Google Form with text input, button click, and checkbox selection

Starting URL: https://docs.google.com/forms/d/e/1FAIpQLSdAIpbK2b7IUFBPFIlGS5p6PtMfMScuGqzLMBJ8jmVR3y_sxA/viewform

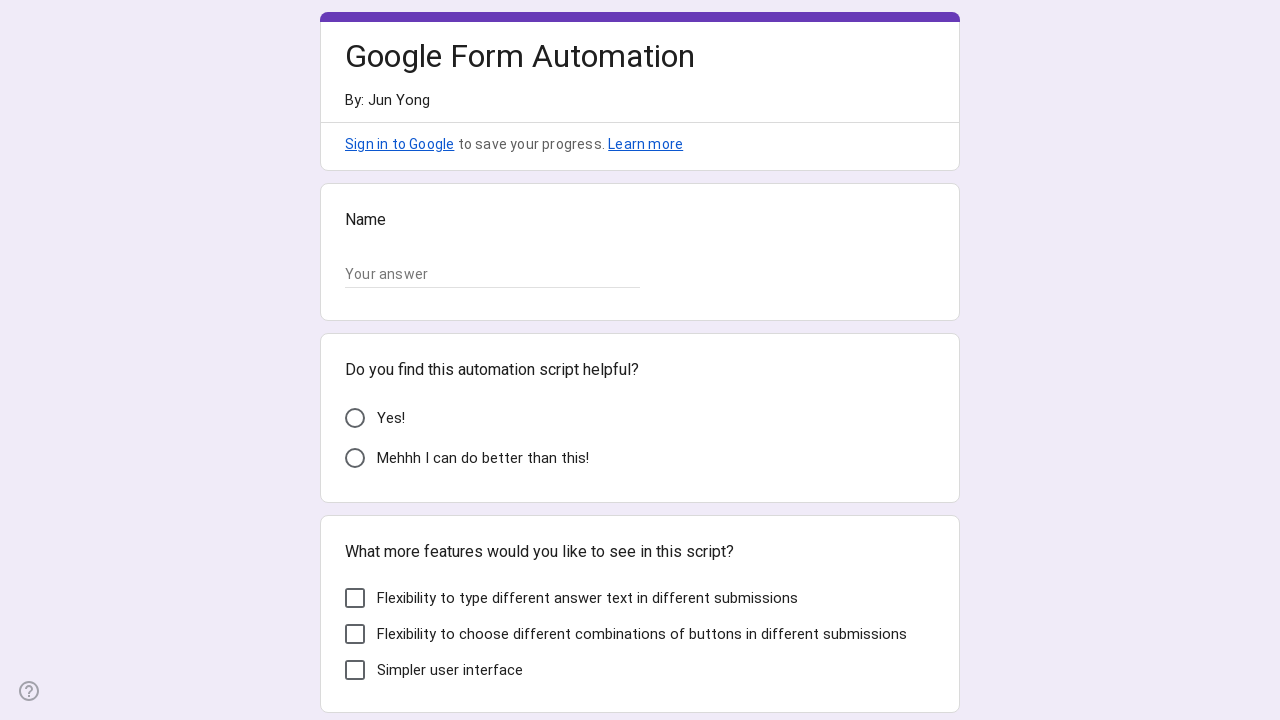

Filled text input field with 'Lee Jun Yong' on xpath=//input[@type='text'] >> nth=0
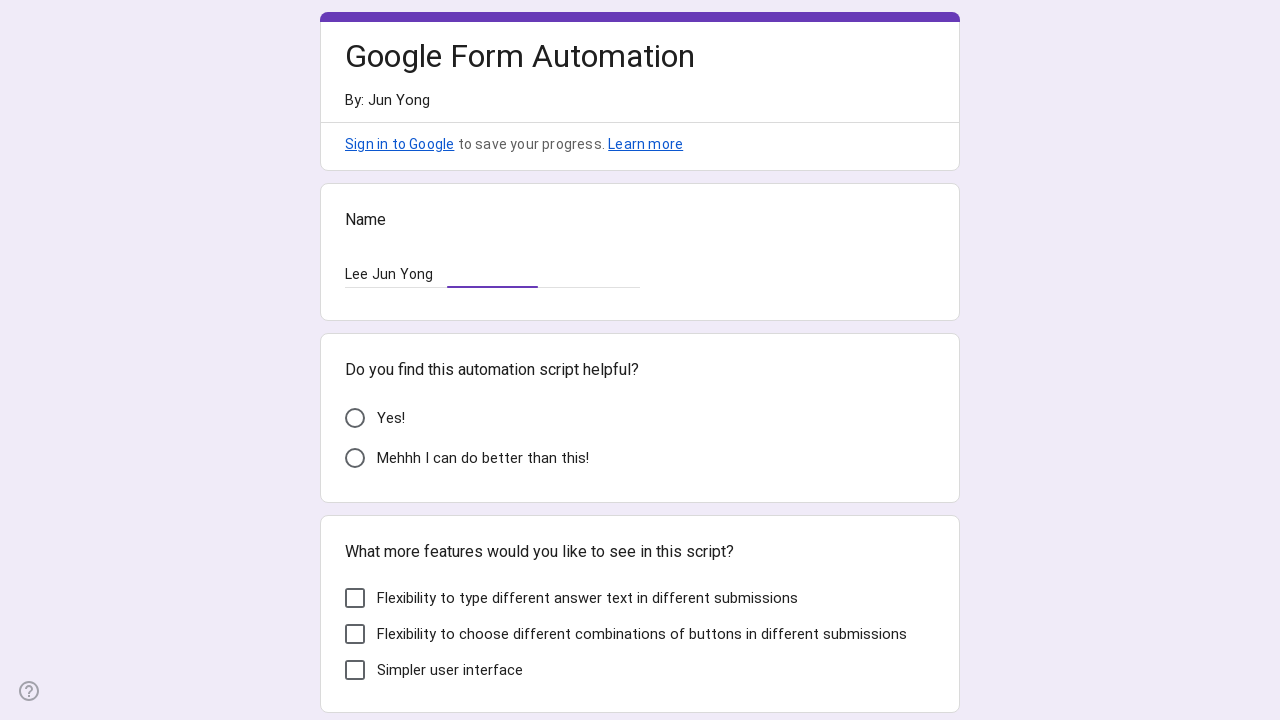

Clicked button element at (355, 418) on xpath=//div[@class='vd3tt']
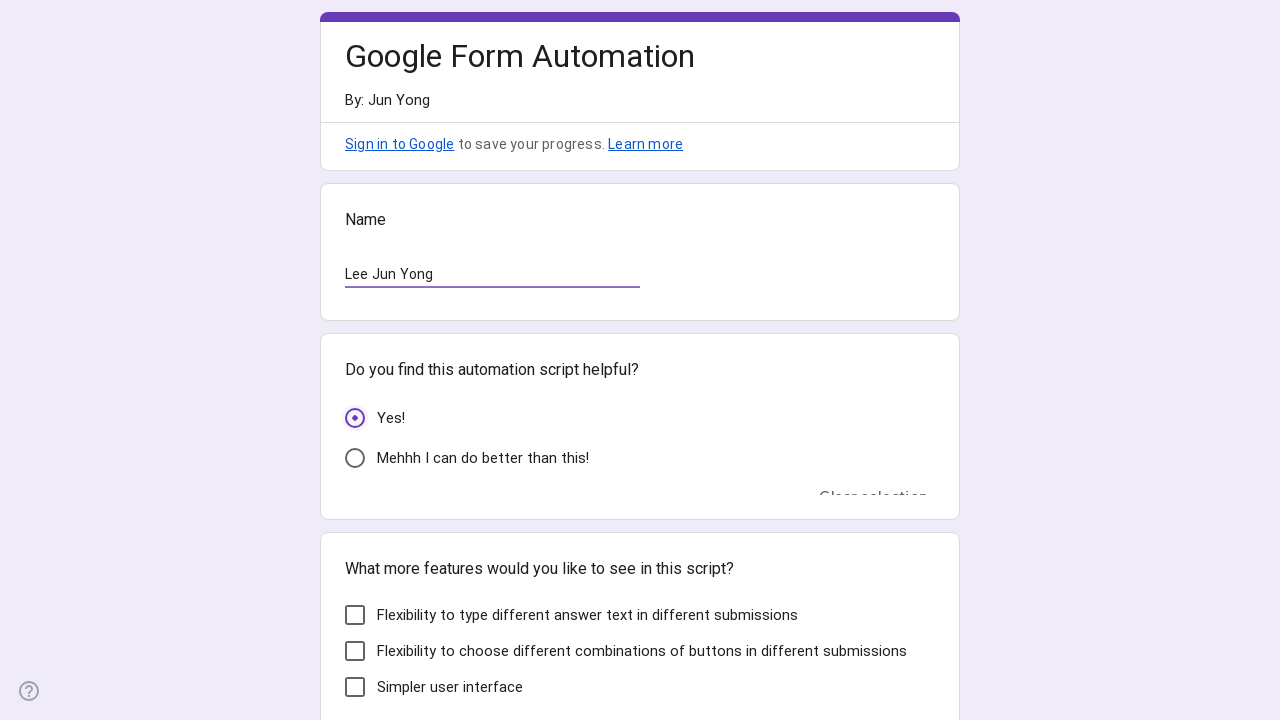

Selected checkbox at (355, 634) on xpath=//div[@class='uHMk6b fsHoPb']
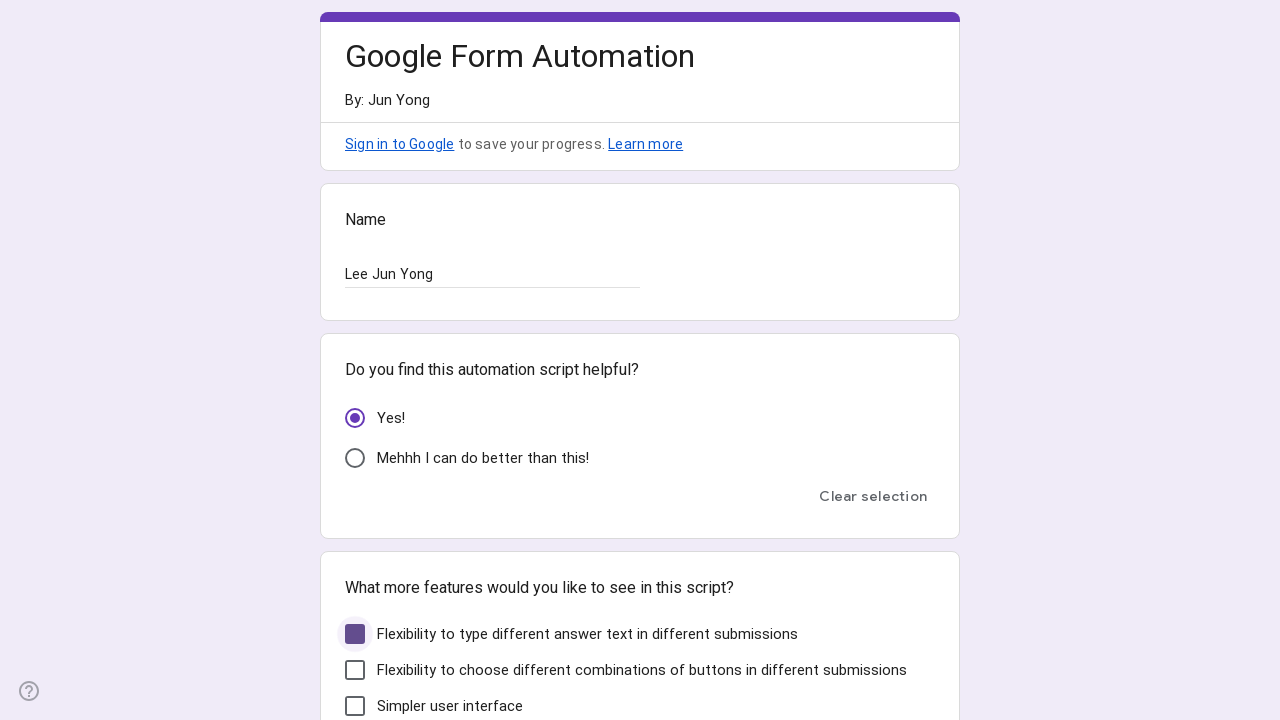

Clicked form submit button at (369, 533) on xpath=//*[@id='mG61Hd']/div[2]/div/div[3]/div[1]/div[1]/div/span/span
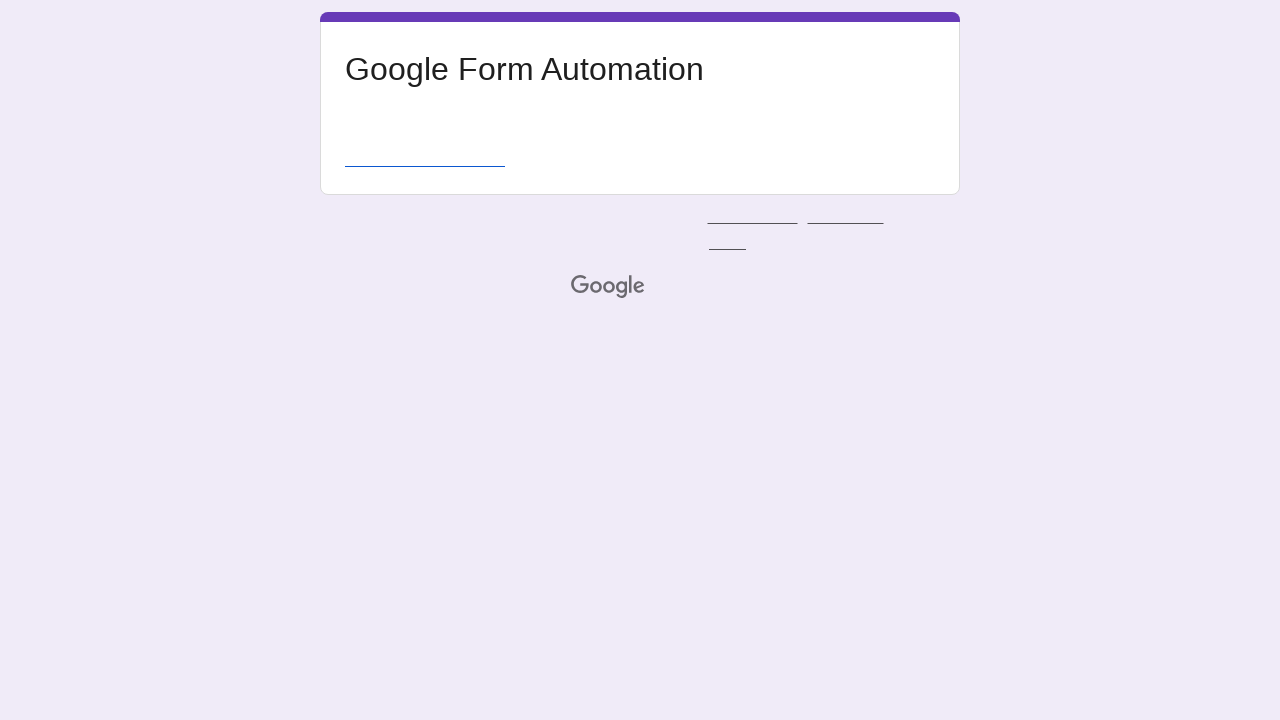

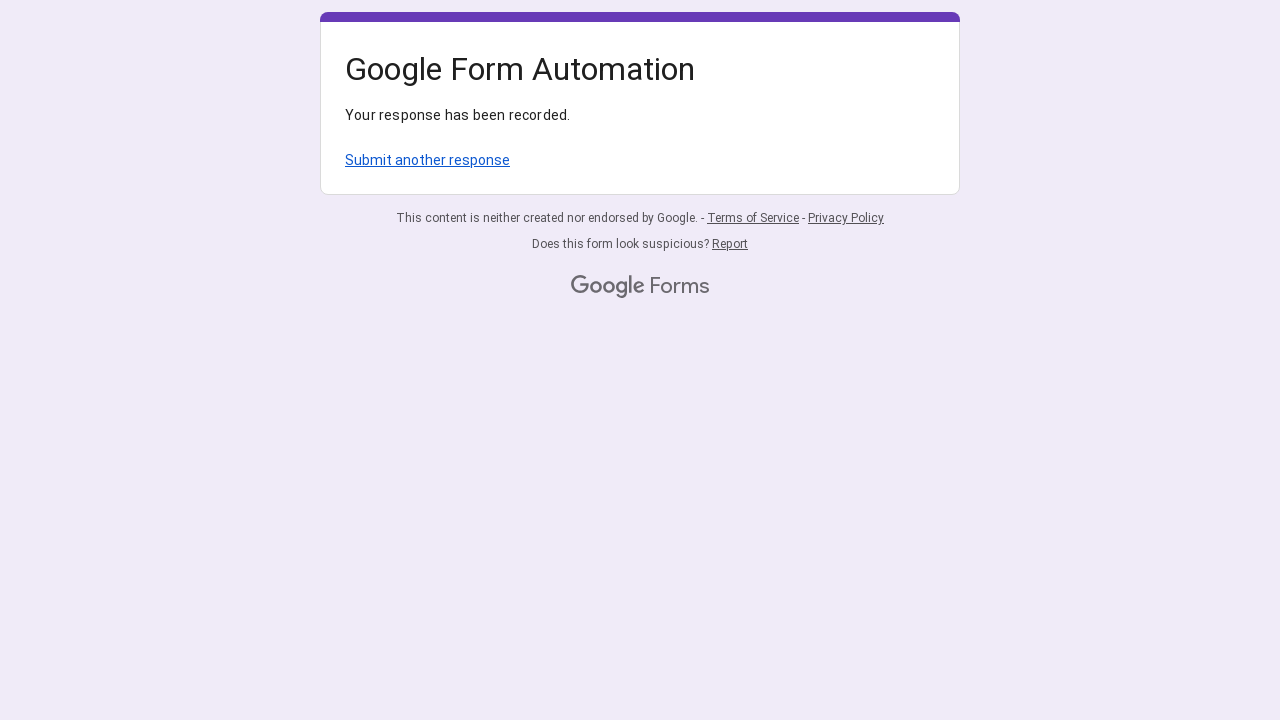